Tests iframe handling by locating a frame by URL and filling a text input field inside it

Starting URL: https://ui.vision/demo/webtest/frames/

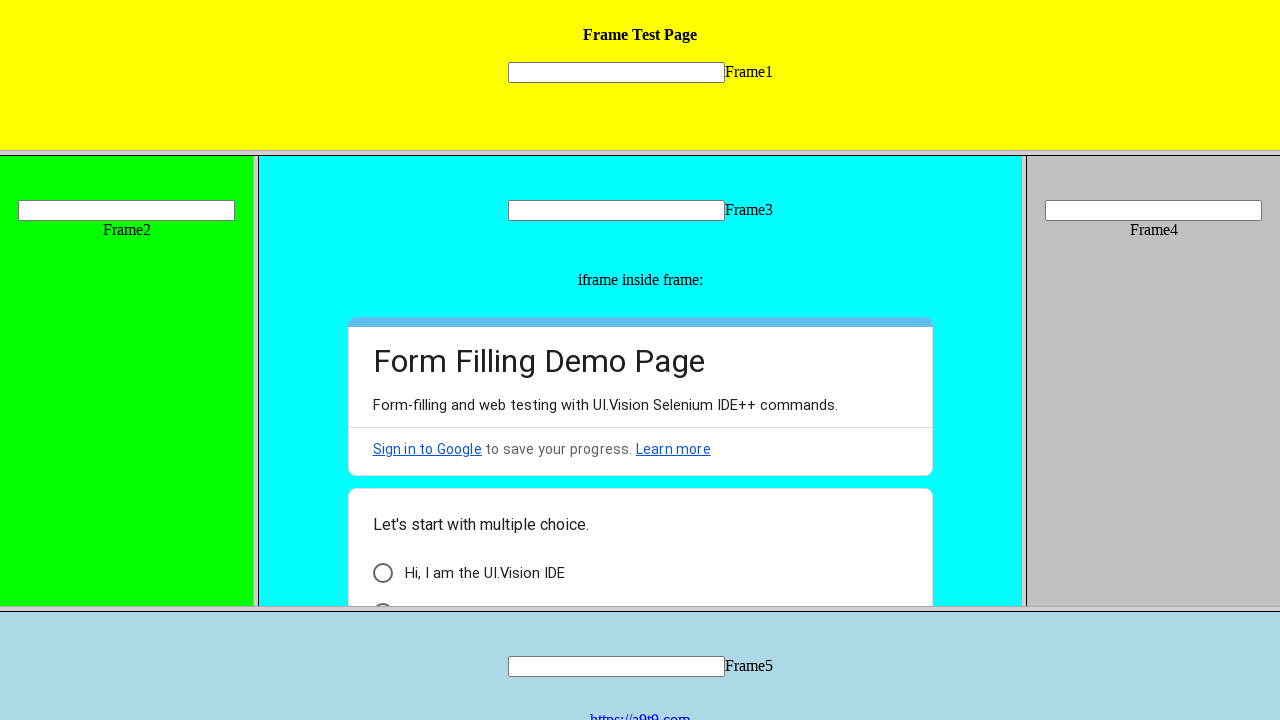

Located iframe by URL: https://ui.vision/demo/webtest/frames/frame_1.html
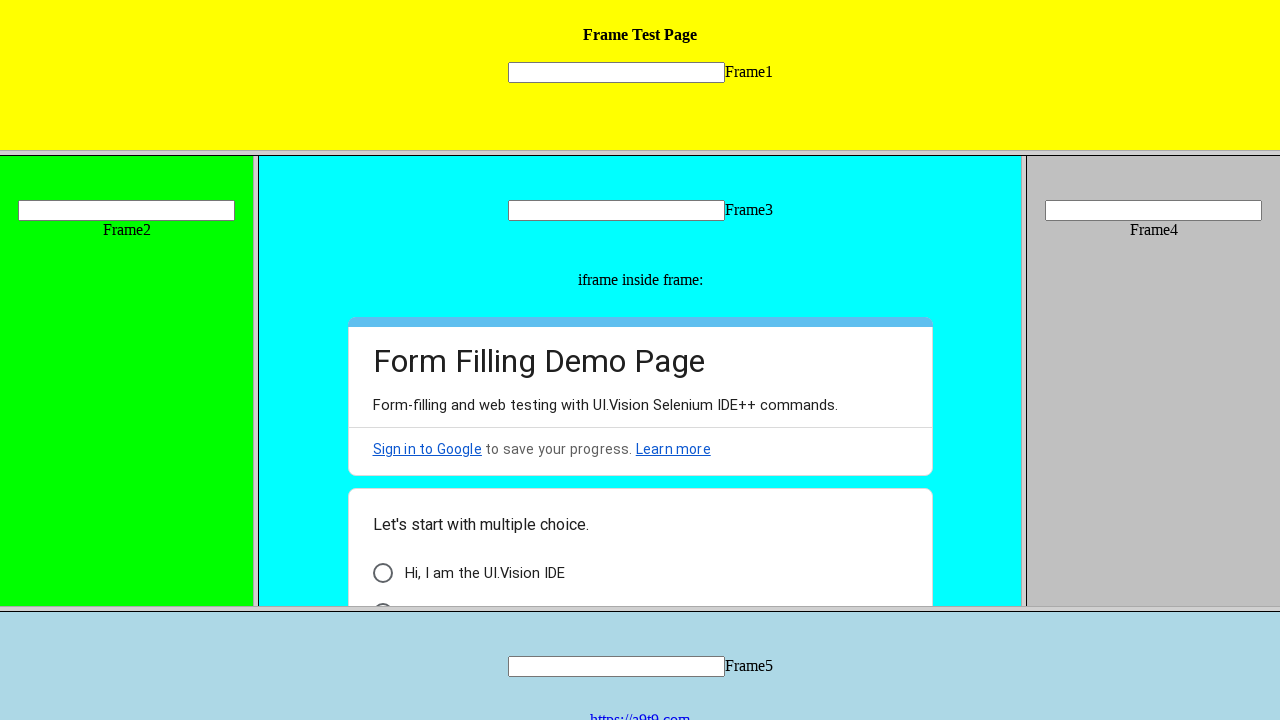

Filled text input field 'mytext1' inside iframe with 'Sameer' on [name="mytext1"]
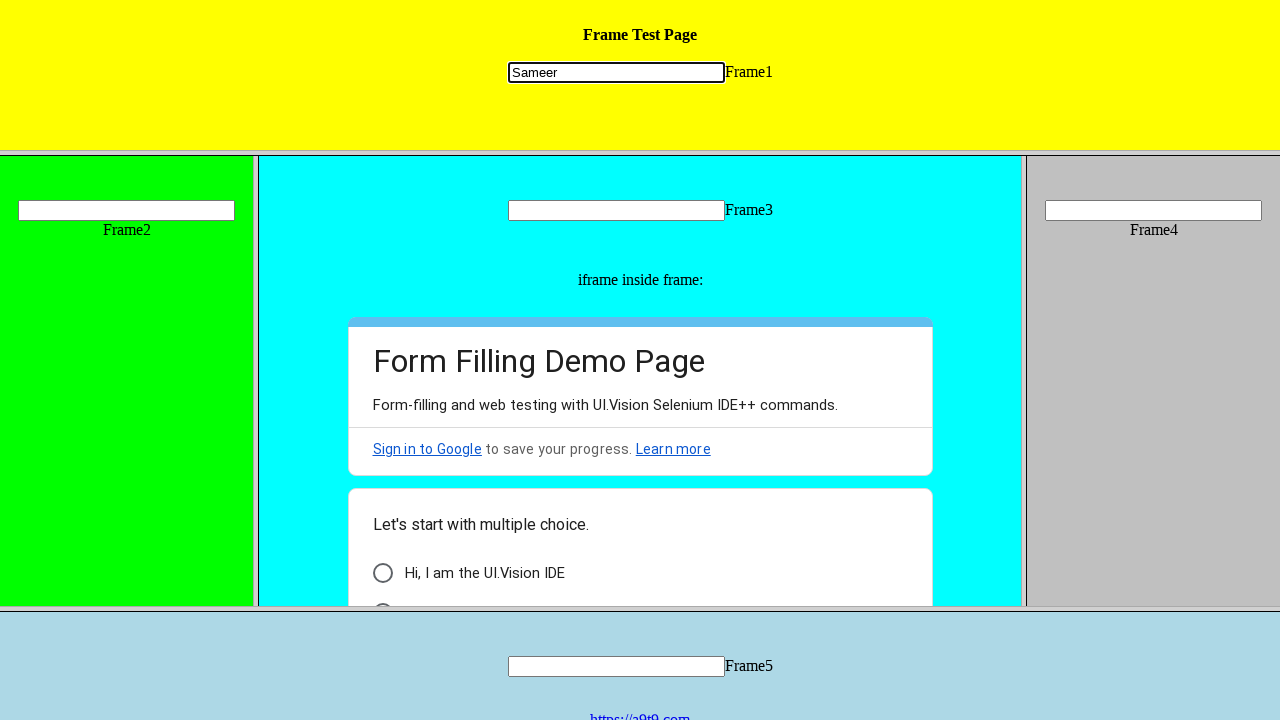

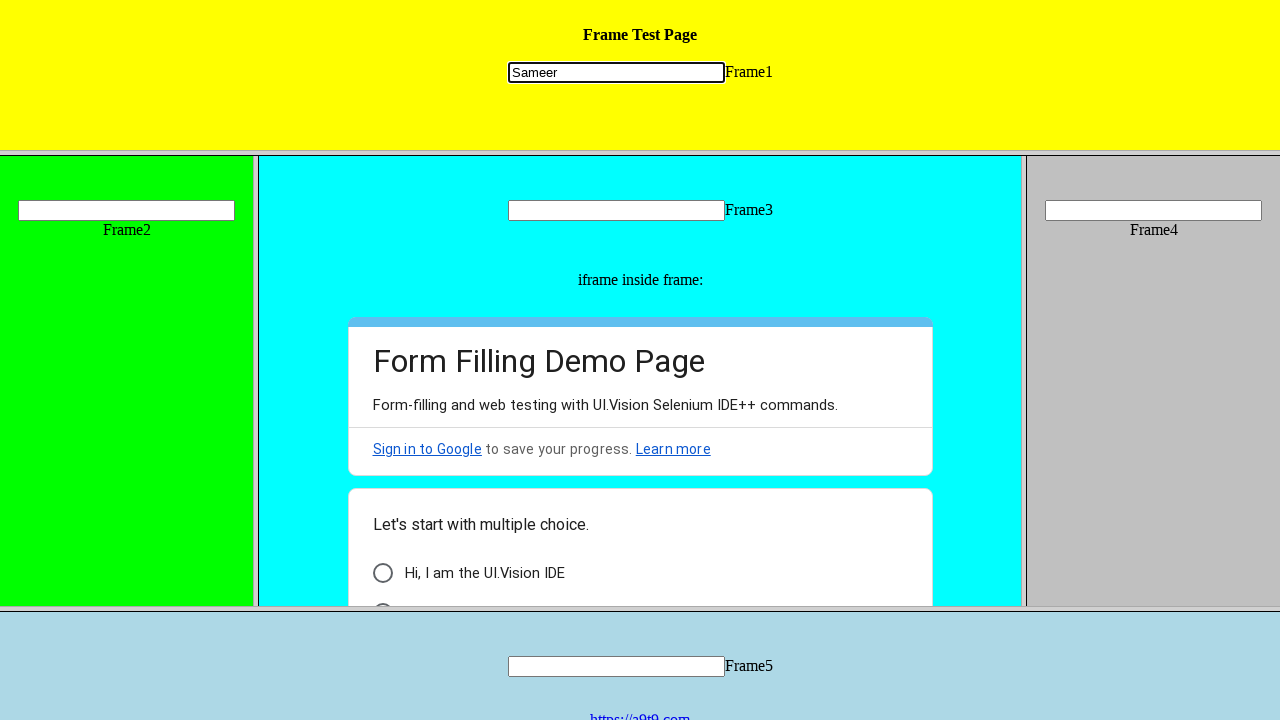